Navigates to Newegg laptop search results page and verifies that product items are displayed with titles and prices

Starting URL: https://www.newegg.com/p/pl?d=laptop

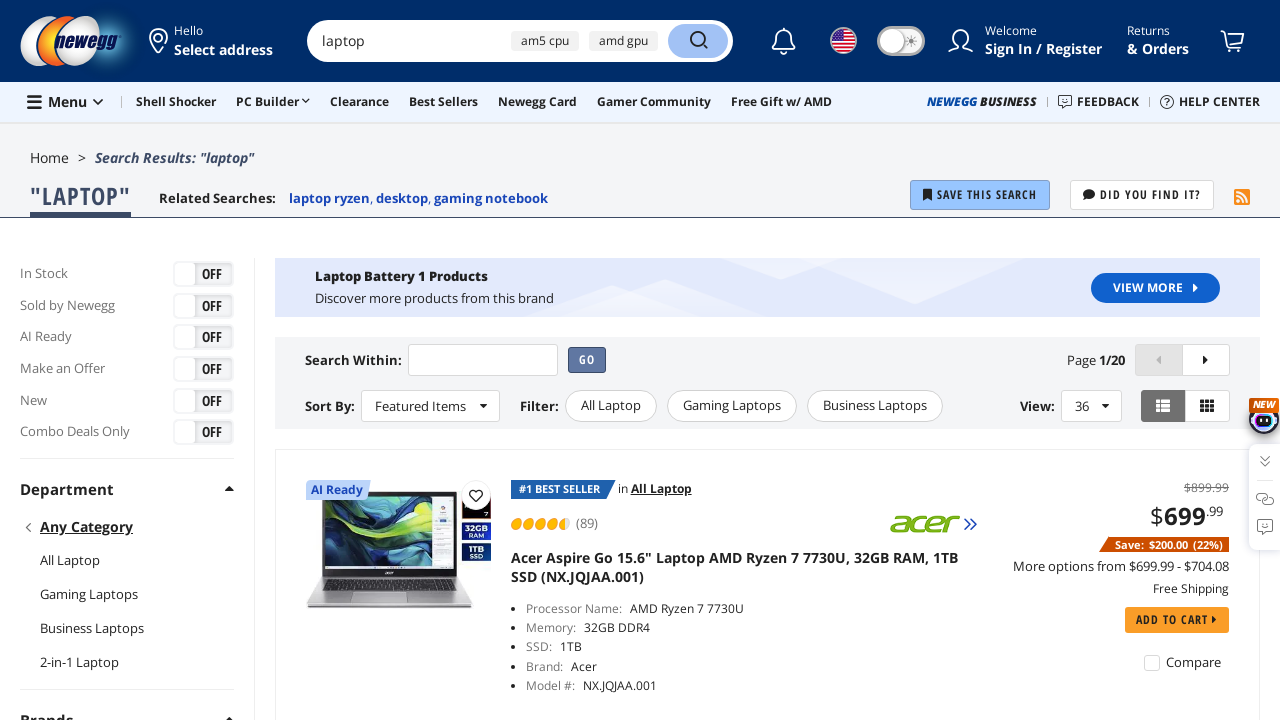

Navigated to Newegg laptop search results page
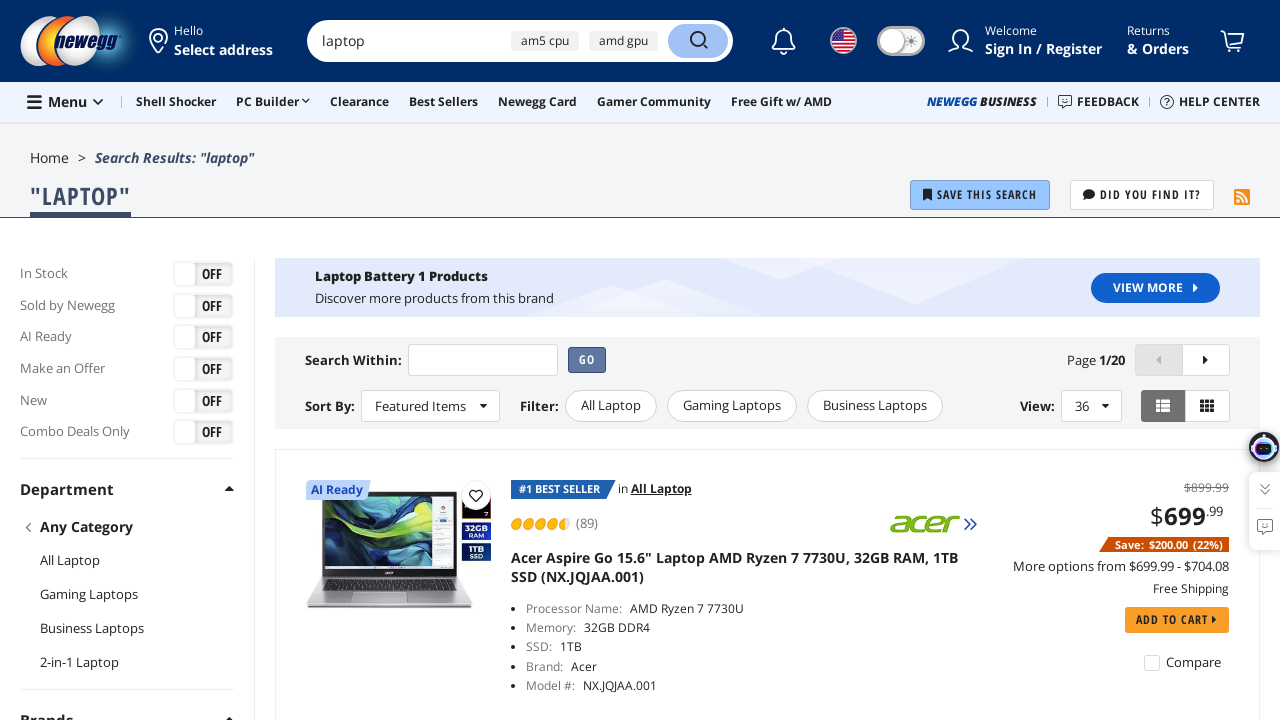

Product item containers loaded
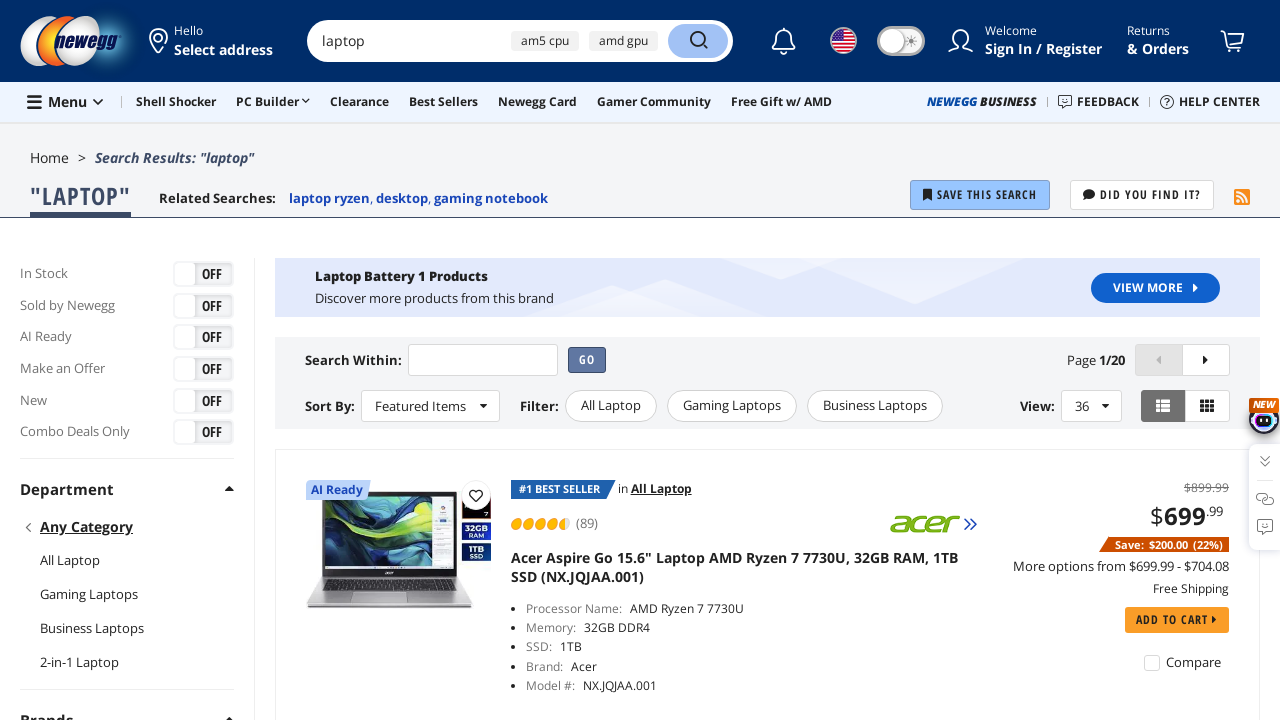

Product titles are visible
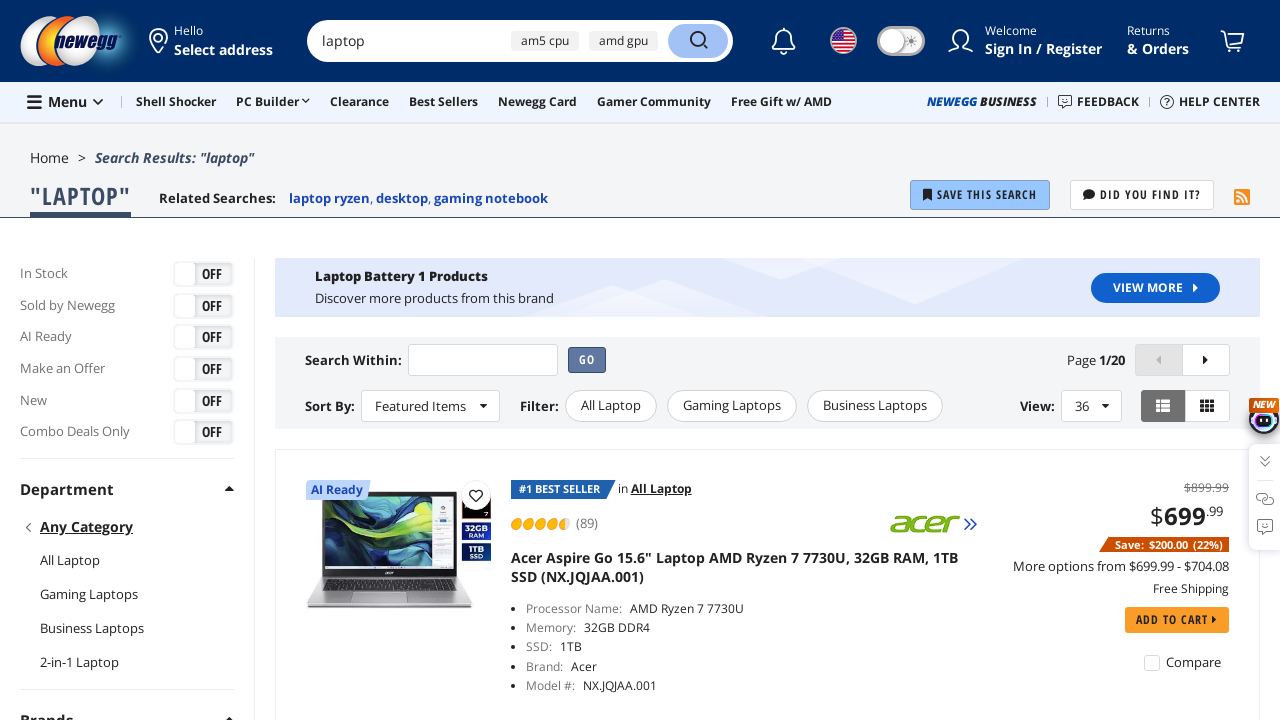

Product prices are present
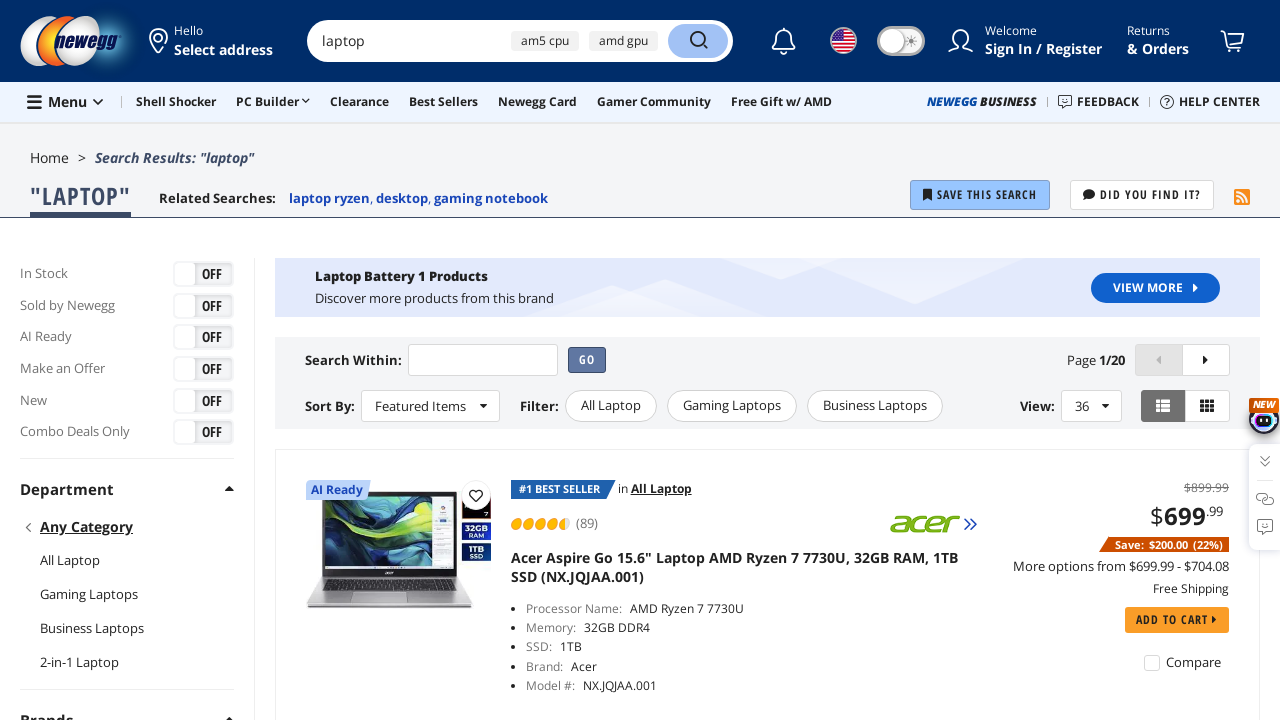

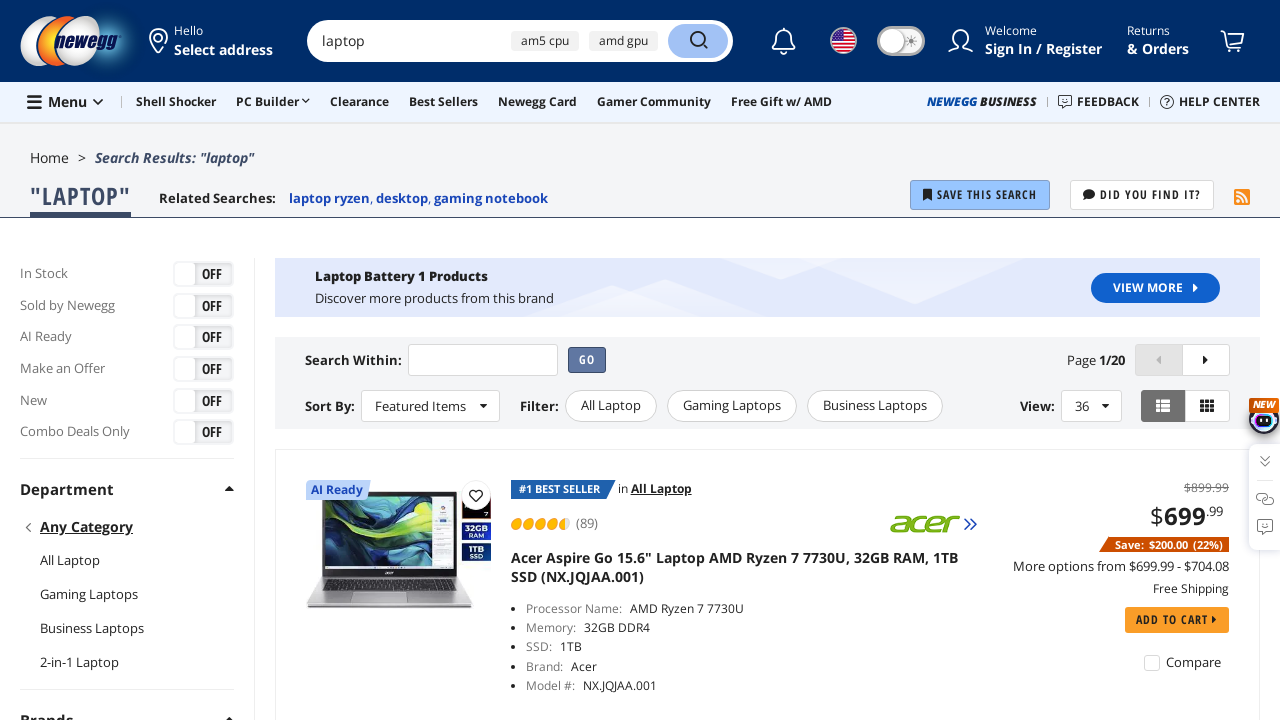